Tests a practice form by filling in name, email, password fields, selecting a checkbox, choosing an option from a dropdown, selecting a radio button, and submitting the form to verify success message appears.

Starting URL: https://rahulshettyacademy.com/angularpractice/

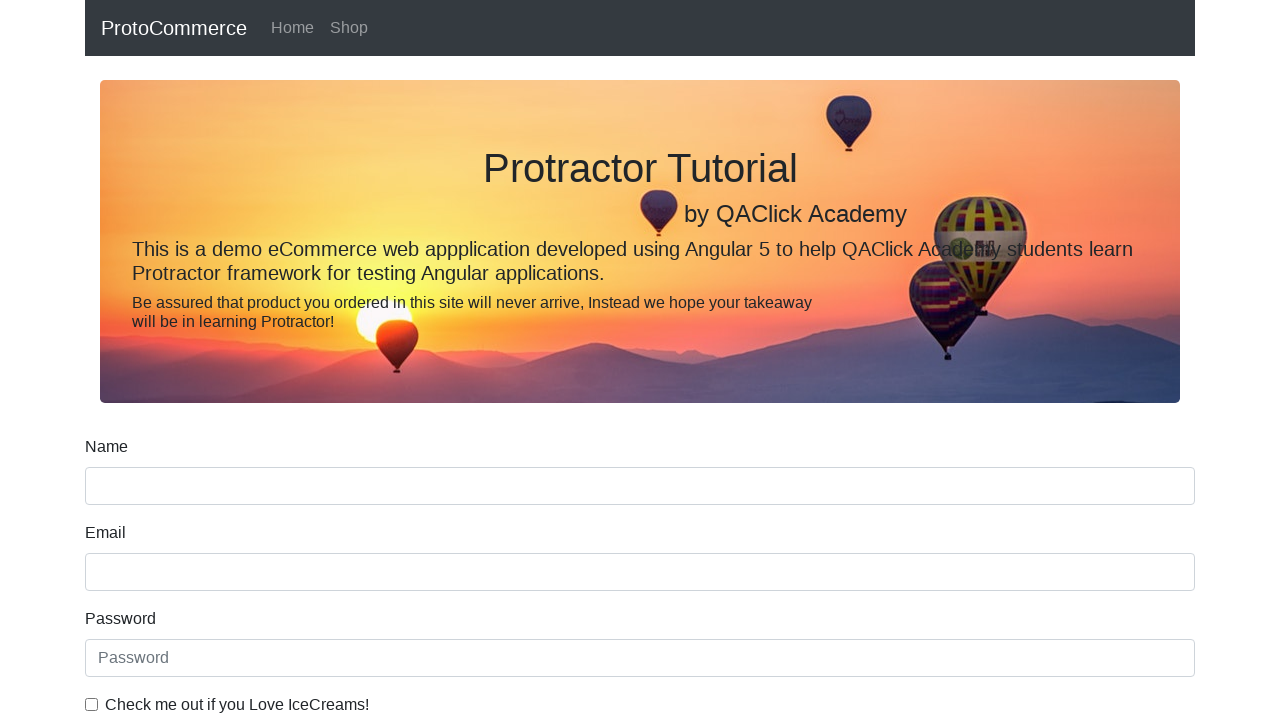

Filled name field with 'Ashabai' on input[name='name']
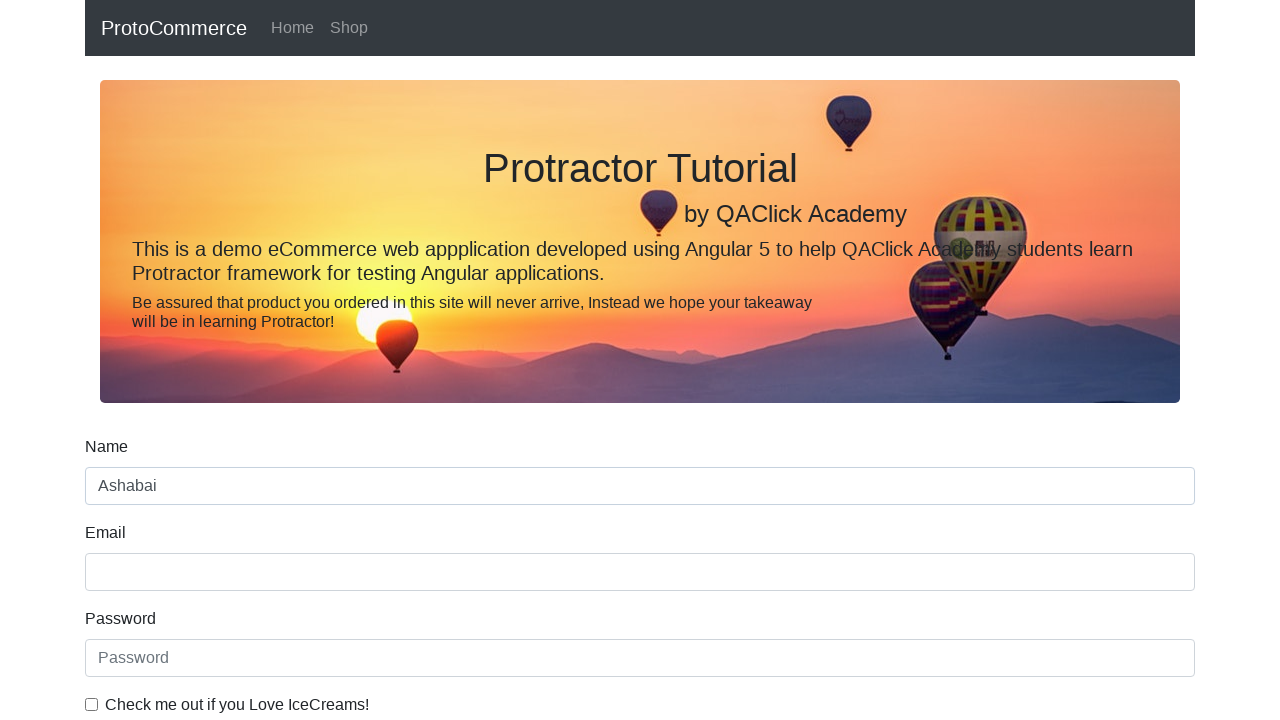

Filled email field with 'Asha@gmail' on input[name='email']
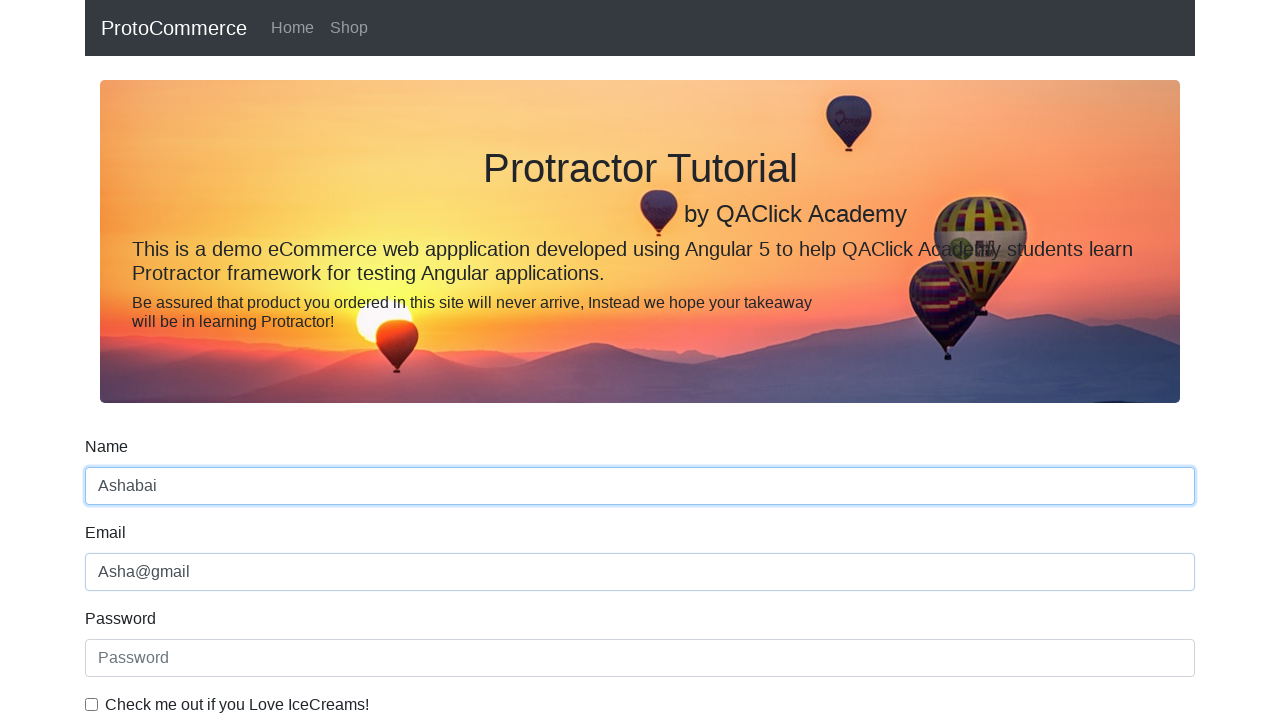

Filled password field with 'Asha12@' on #exampleInputPassword1
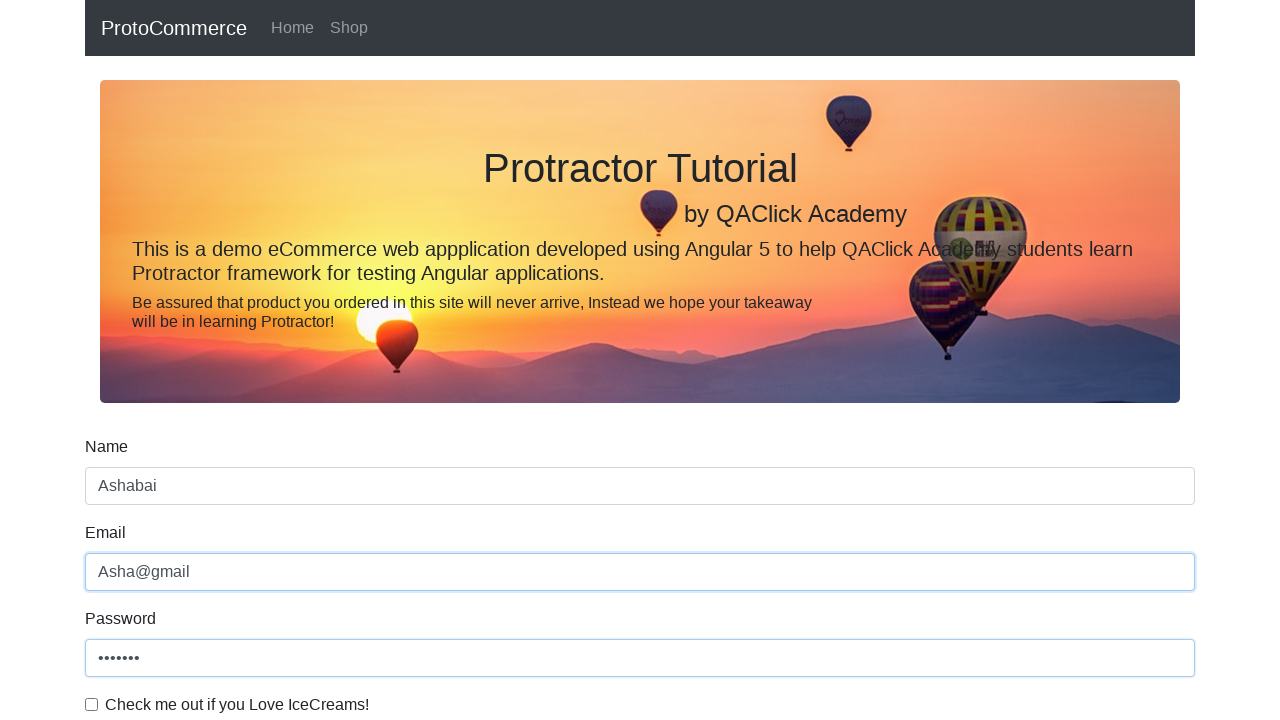

Clicked the ICE Cream lover checkbox at (92, 704) on .form-check-input
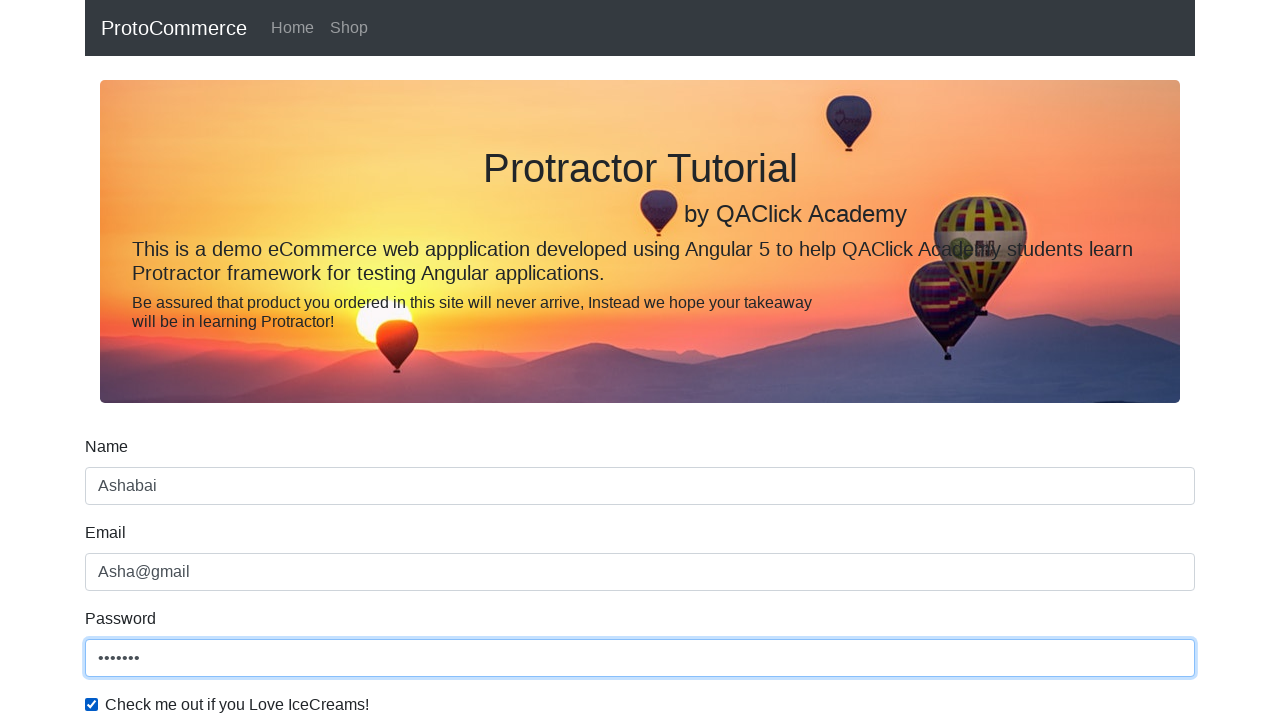

Selected 'Female' from the dropdown menu on #exampleFormControlSelect1
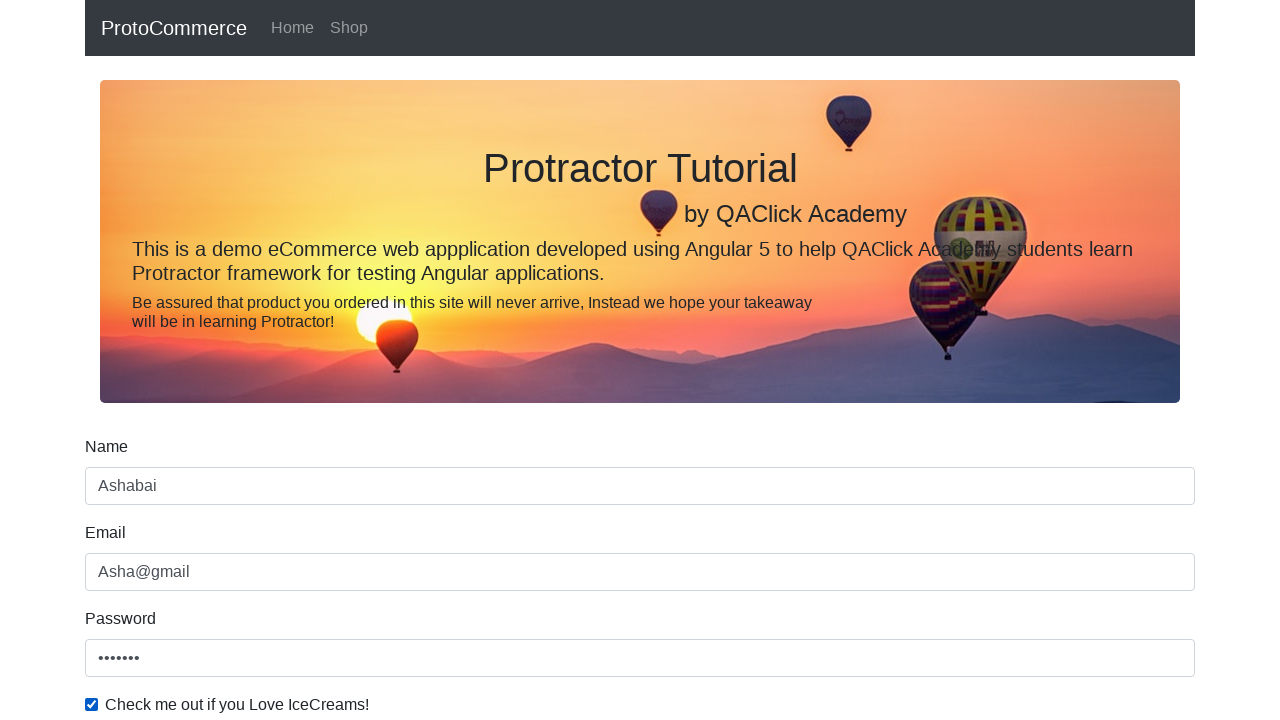

Clicked the Female radio button at (326, 360) on #inlineRadio2
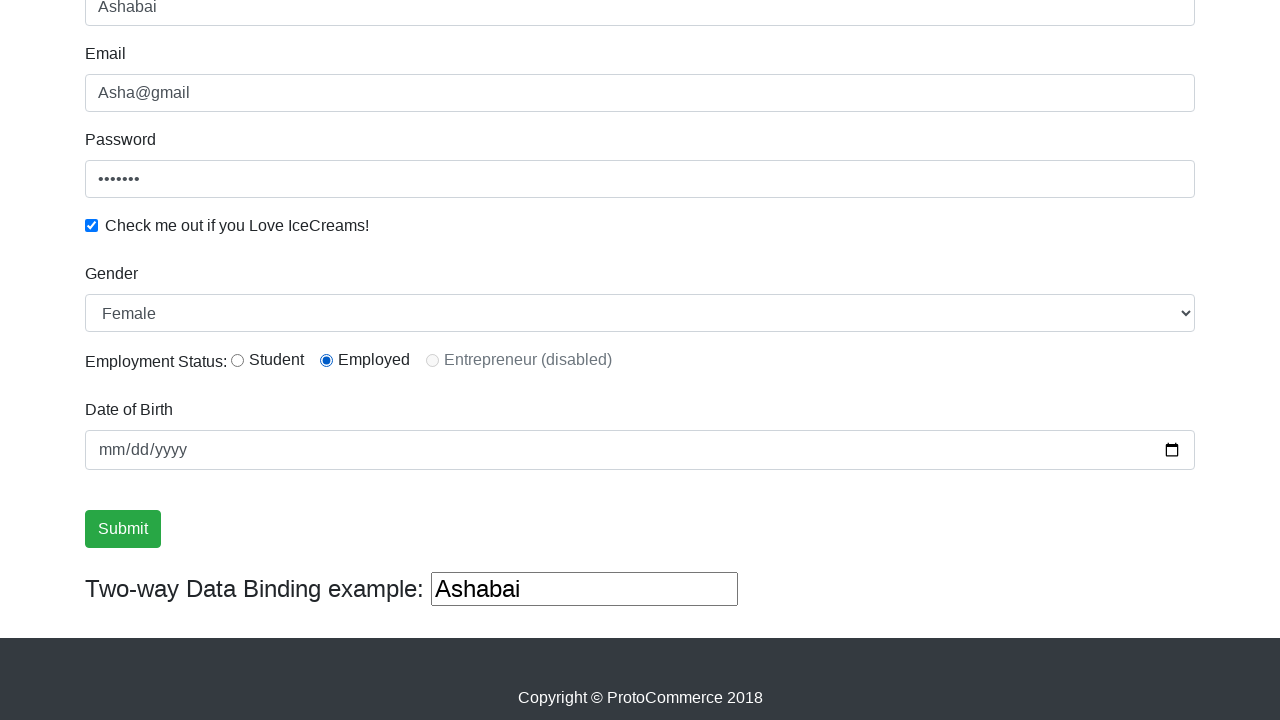

Clicked the submit button at (123, 529) on input[type='submit']
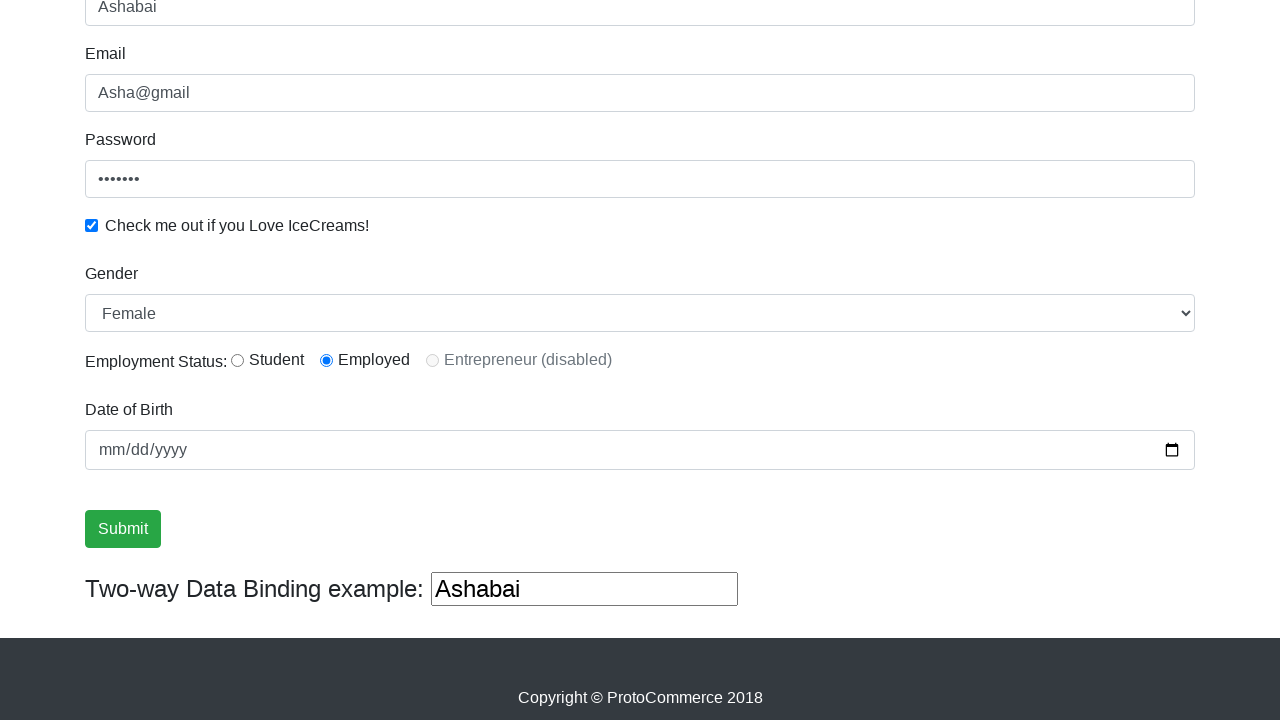

Success message appeared confirming form submission
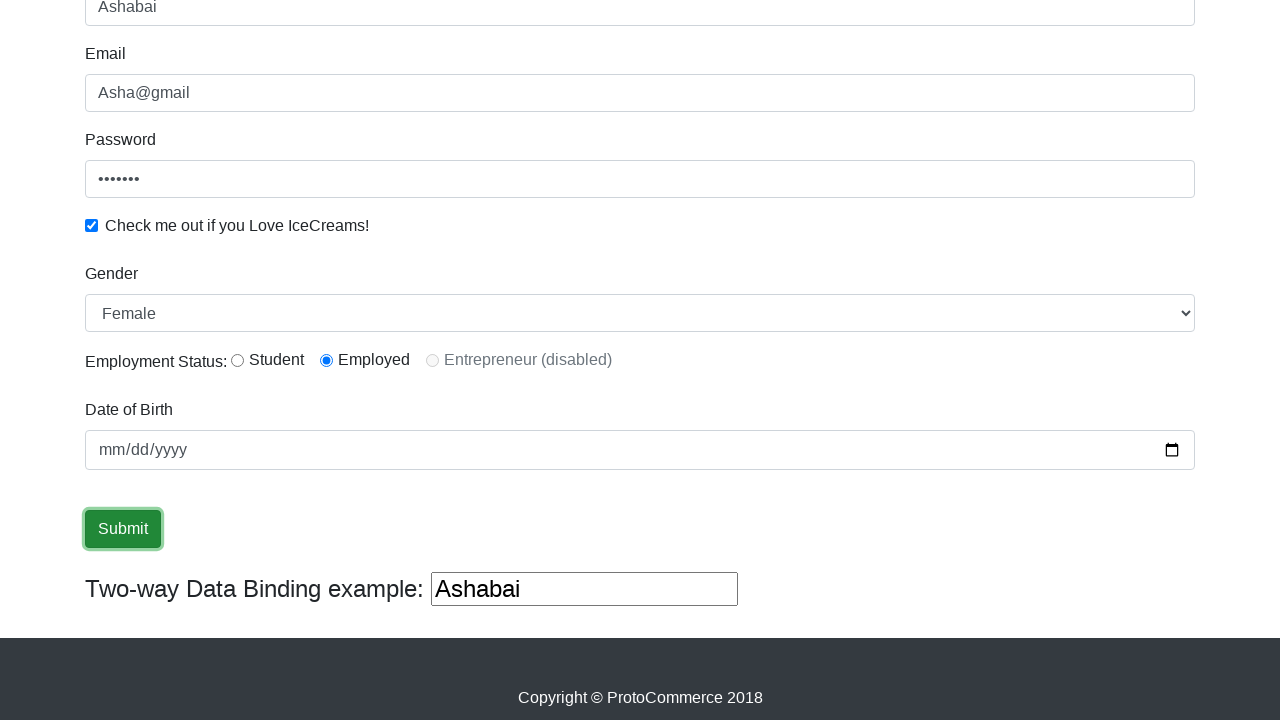

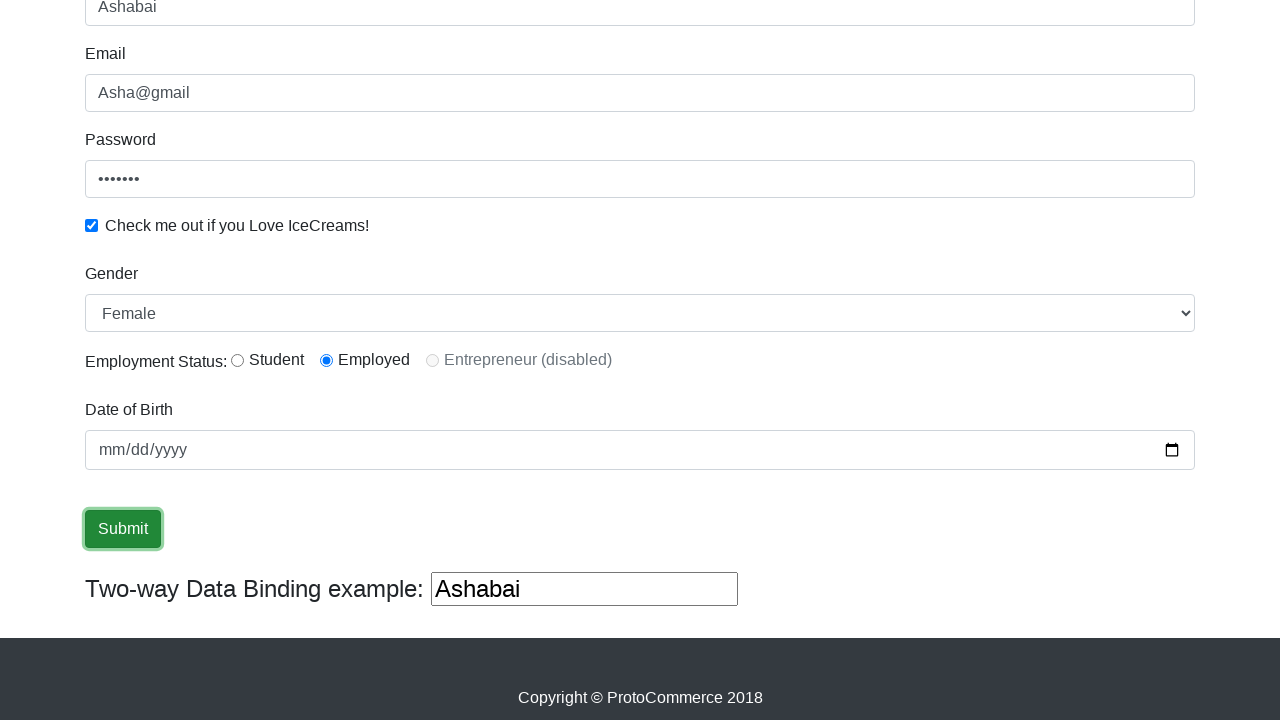